Tests page scrolling functionality on W3Schools HTML tables page by performing Page Down and Ctrl+End keyboard actions to scroll through the page

Starting URL: https://www.w3schools.com/html/html_tables.asp

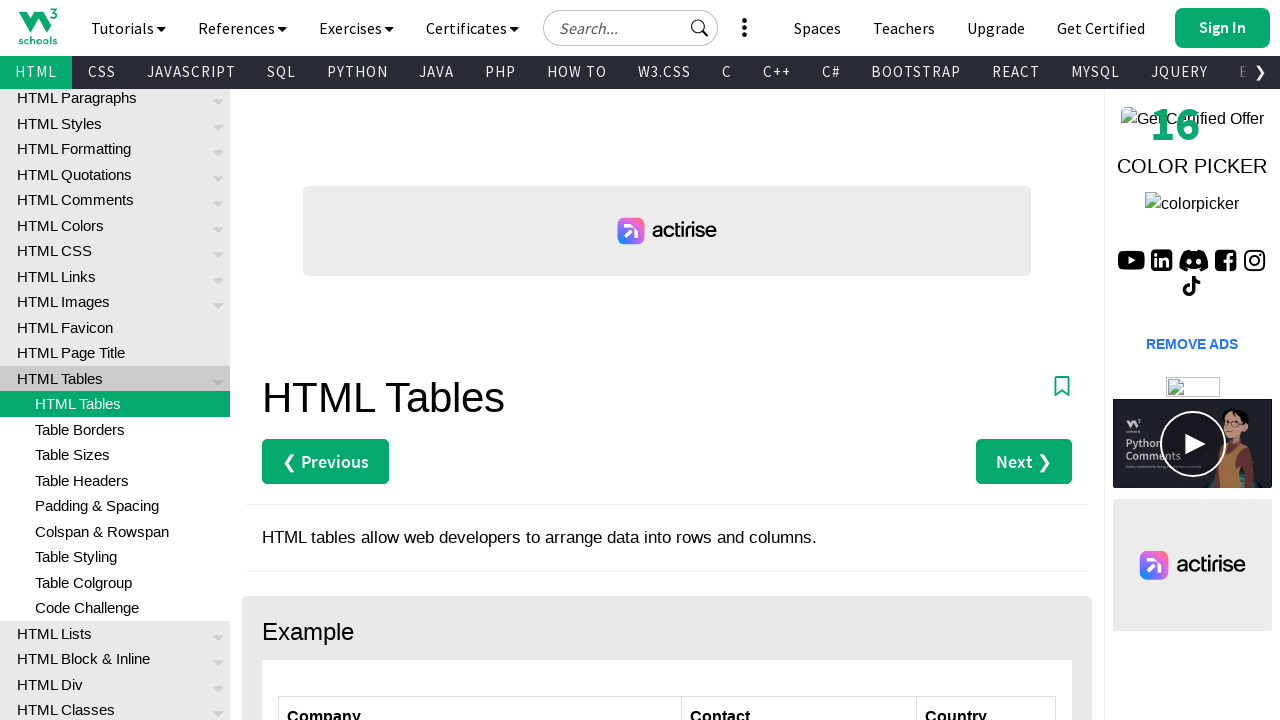

Waited for 'HTML Table Tags' heading to load
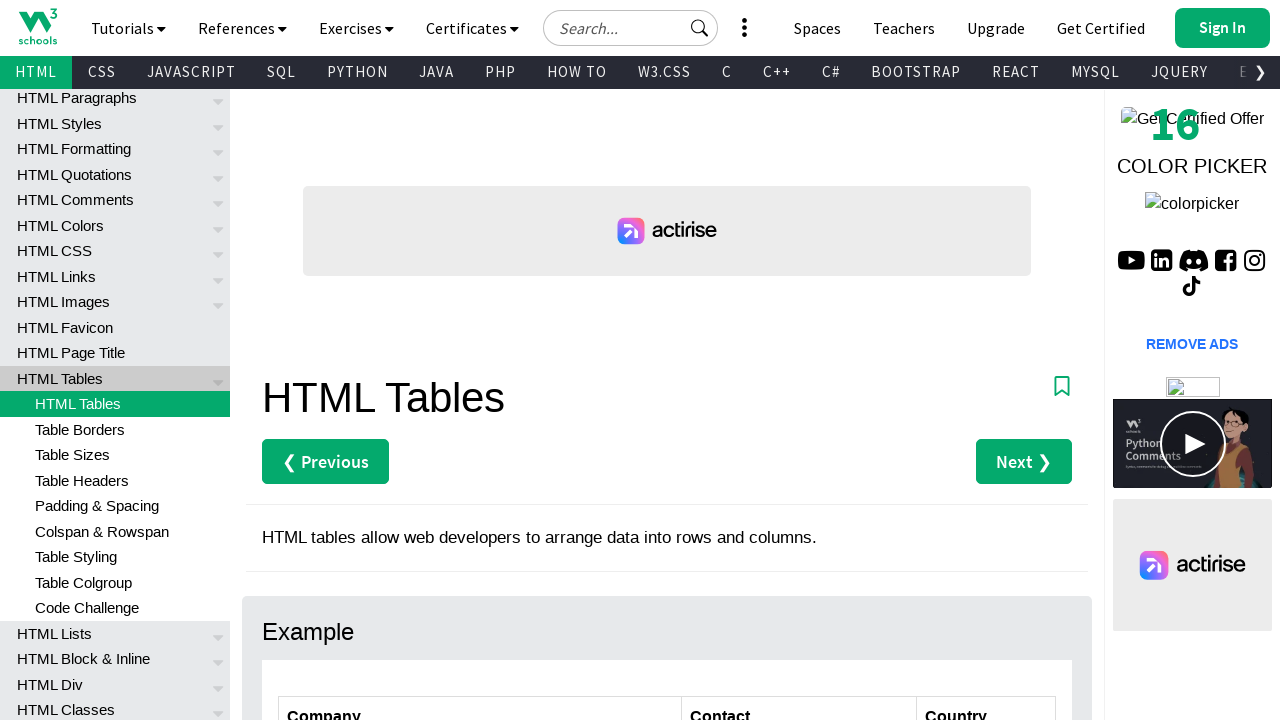

Pressed Page Down key to scroll down the page
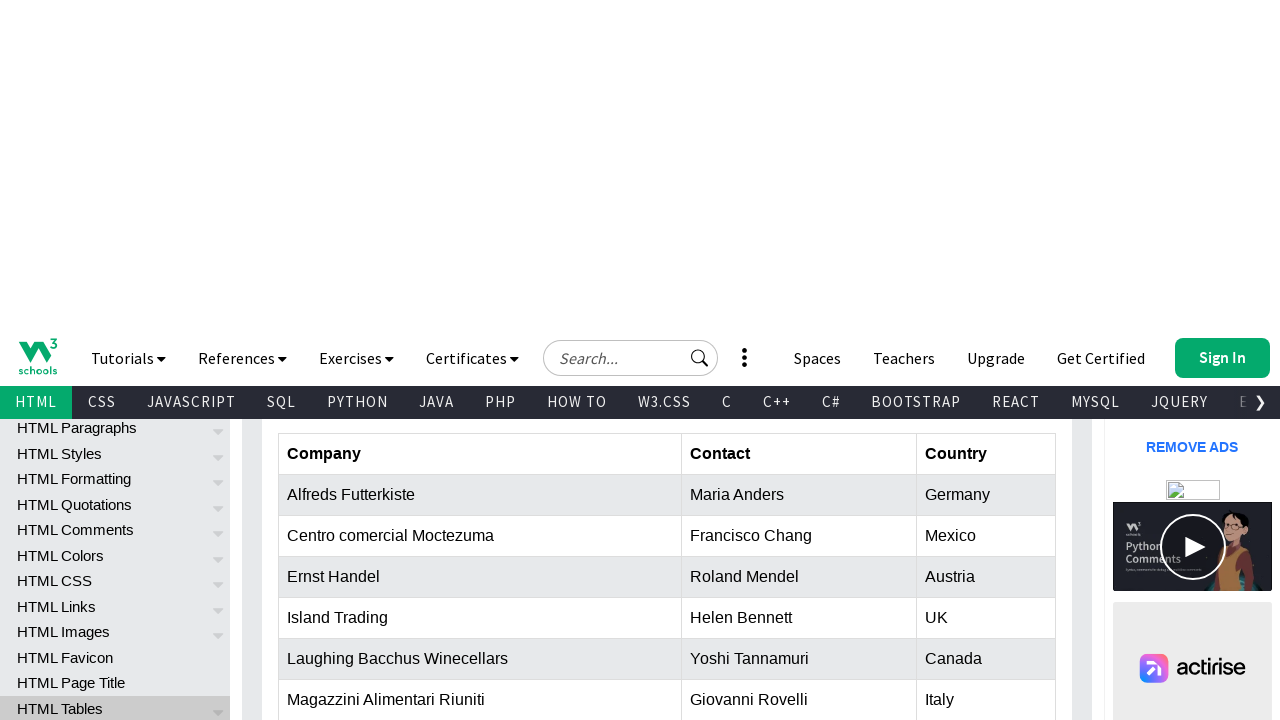

Pressed Ctrl+End to scroll to the bottom of the page
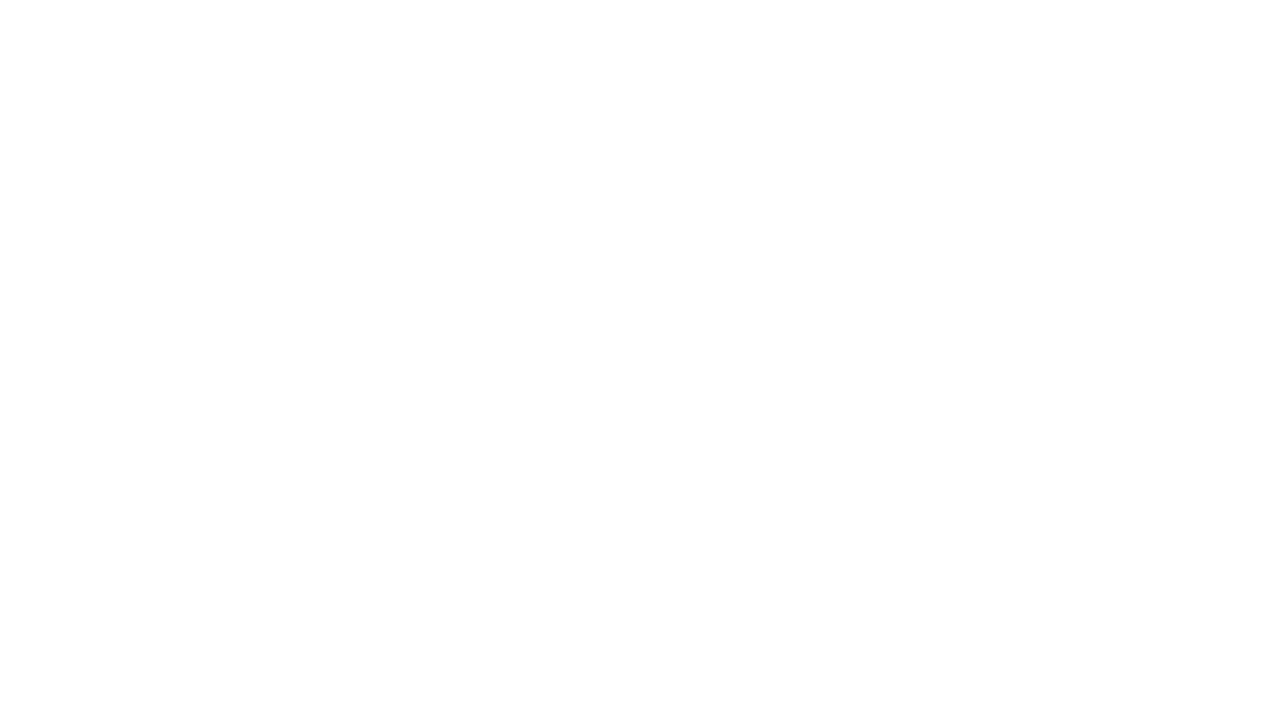

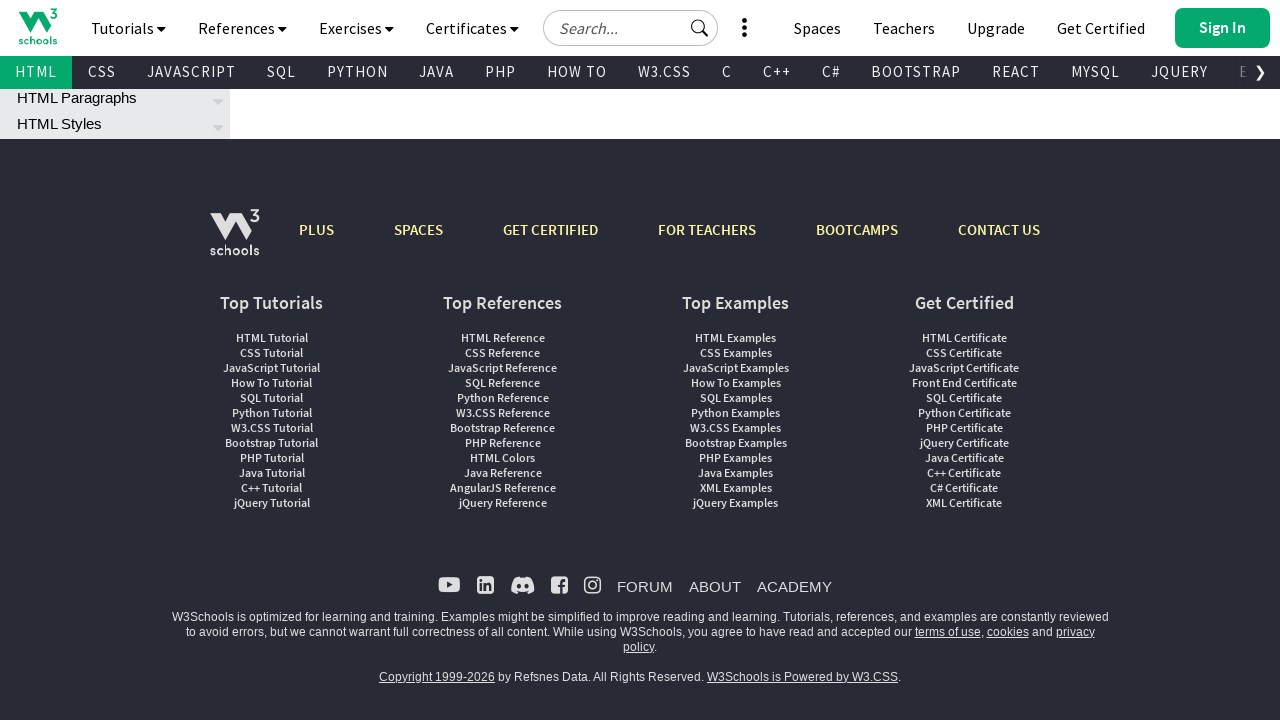